Tests drag and drop functionality by moving fruit items between two panels and verifying the items are correctly repositioned after each drag operation.

Starting URL: https://test-with-me-app.vercel.app/learning/web-elements/components/drag-n-drop

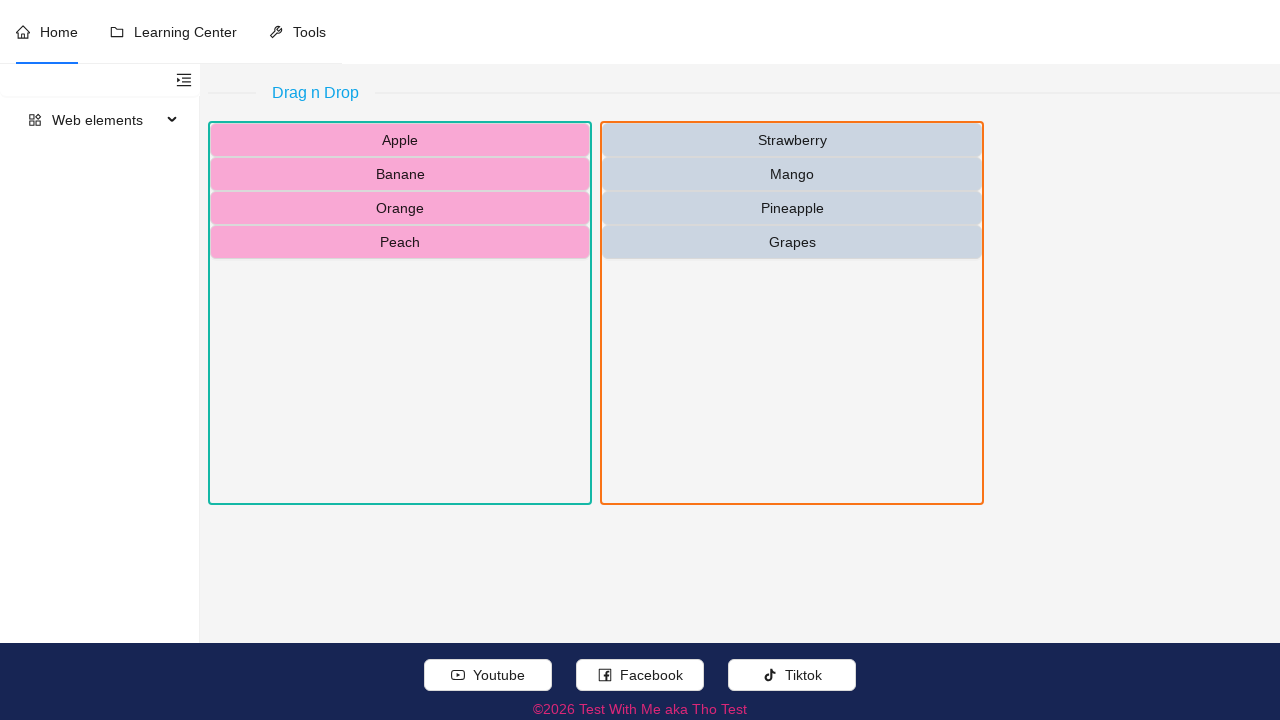

Verified page title contains 'Test With Me aka Tho Test'
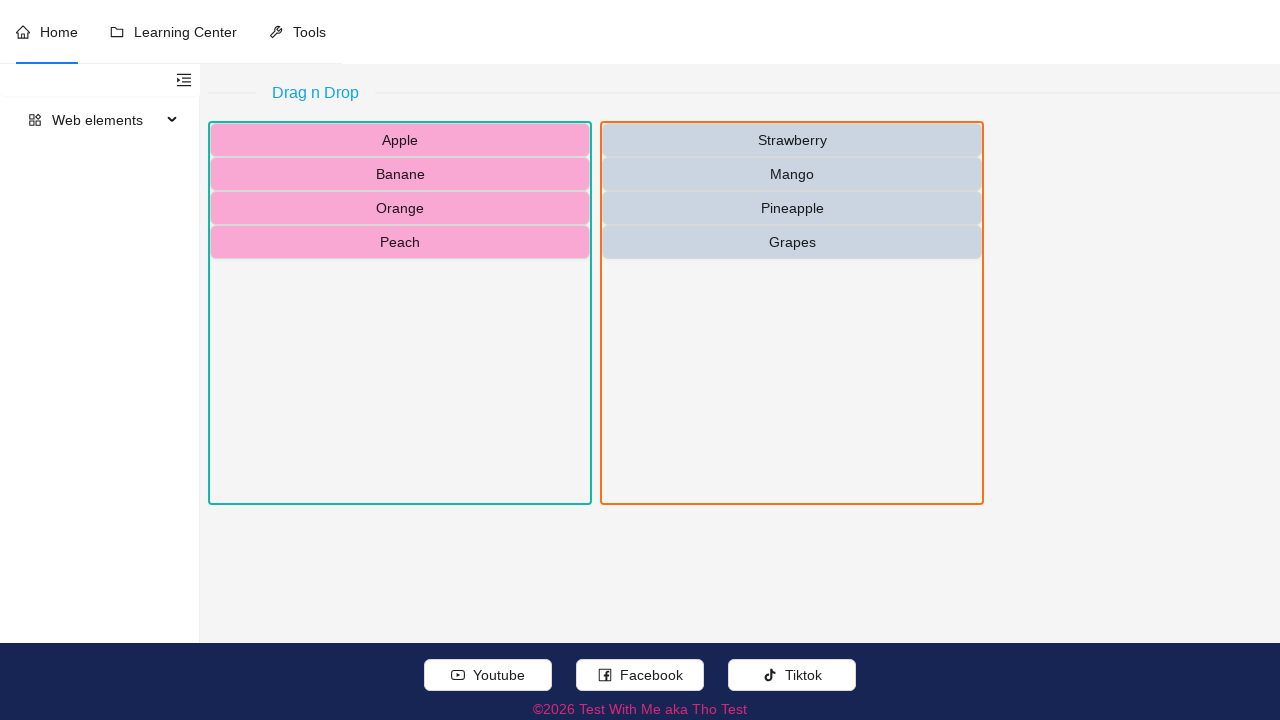

Defined XPath patterns for drag and drop elements
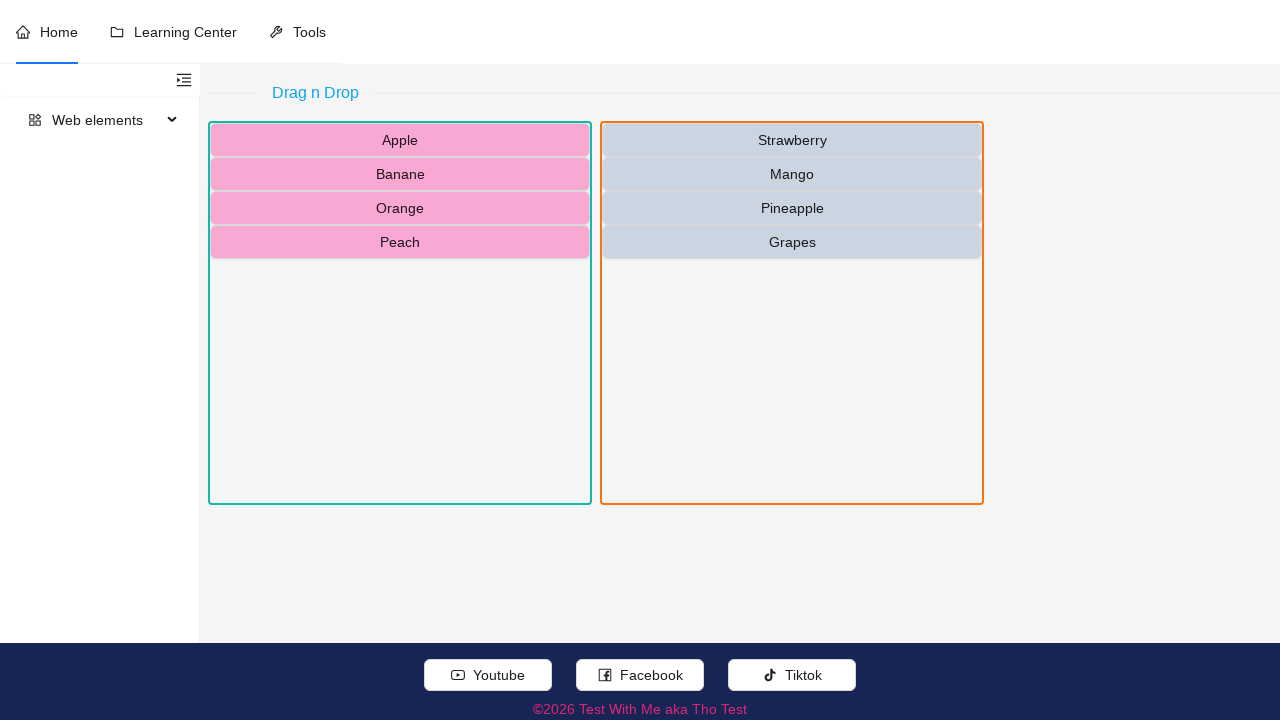

Dragged 'Apple' to right panel (panel 2) at (792, 313)
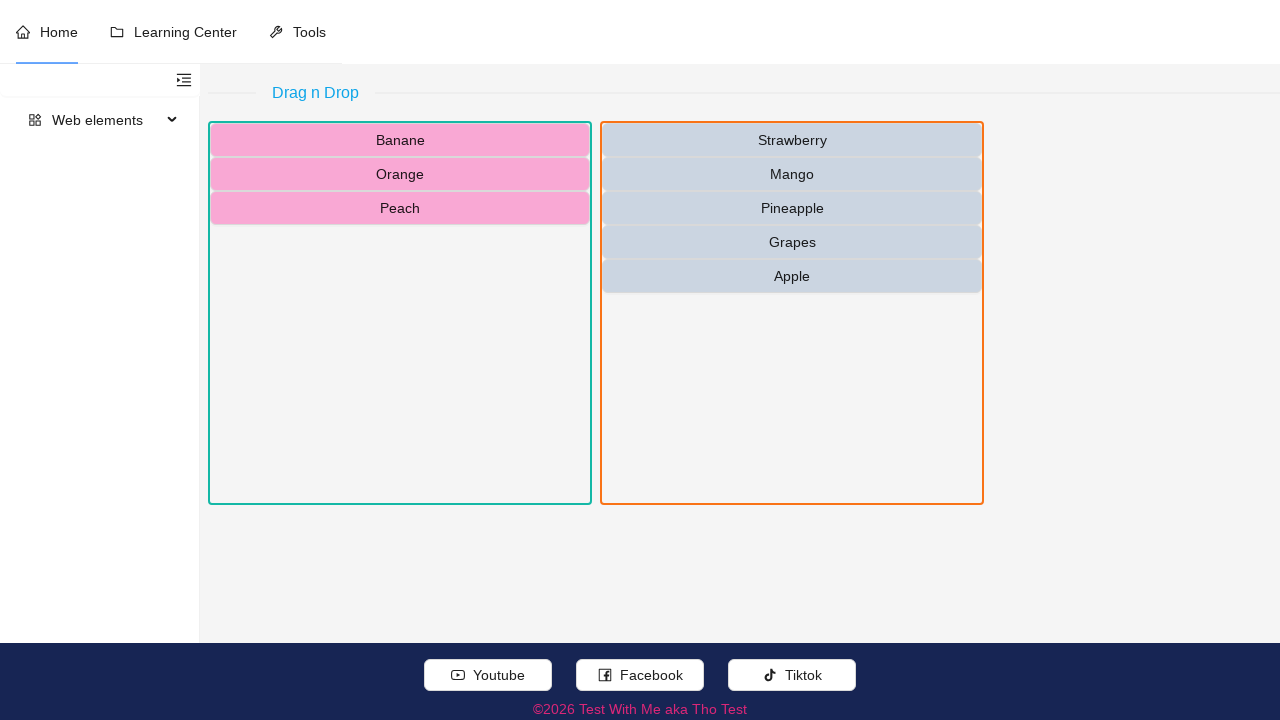

Dragged 'Peach' to right panel (panel 2) at (792, 313)
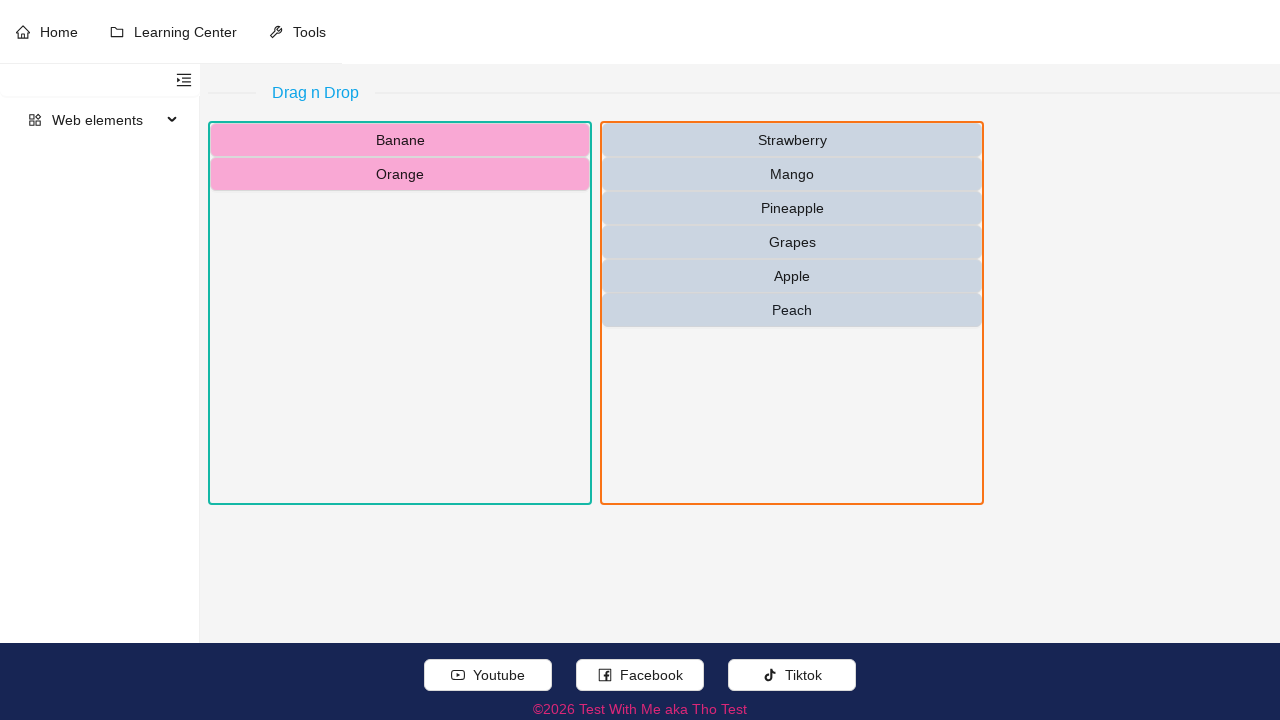

Verified right panel contents are loaded
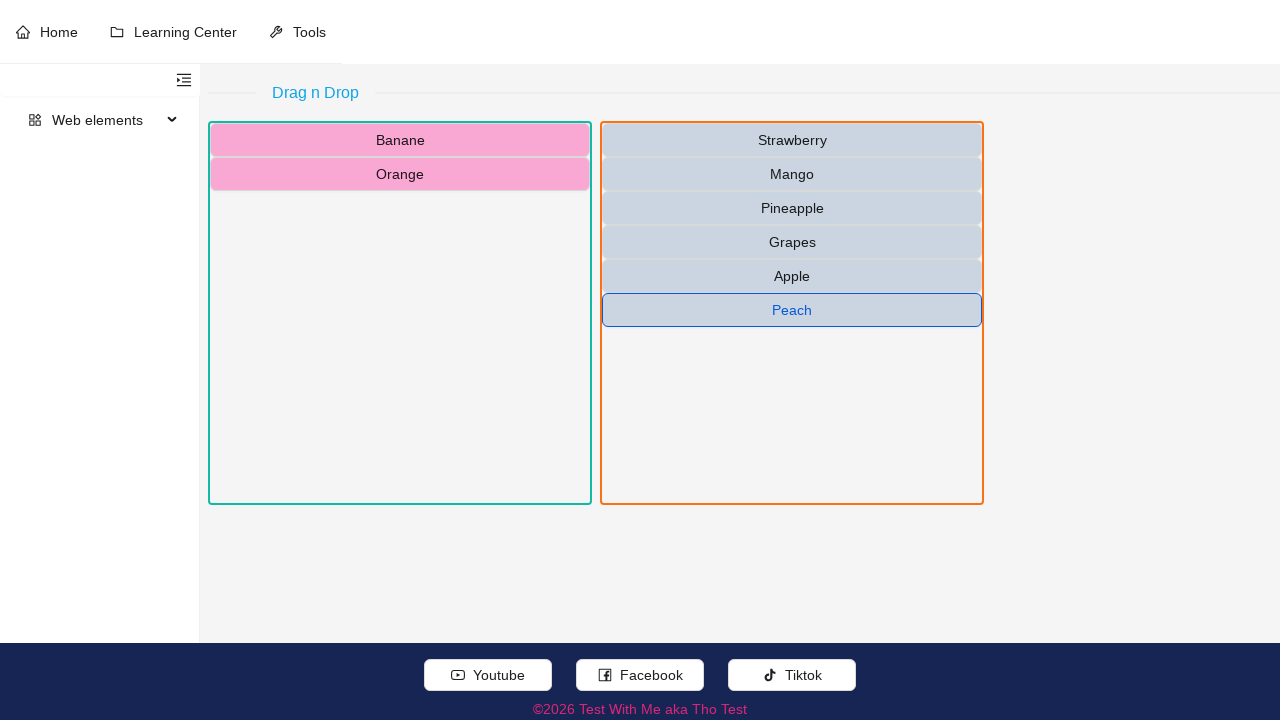

Dragged 'Mango' to left panel (panel 1) at (400, 313)
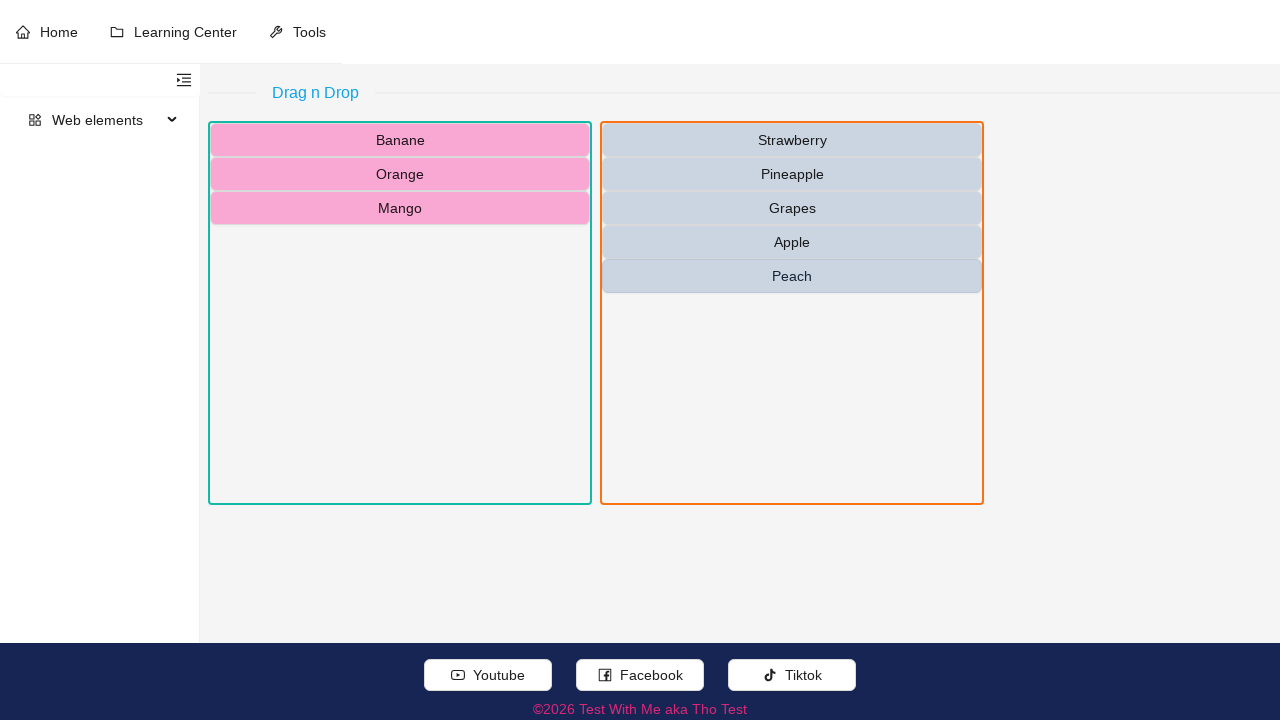

Dragged 'Grapes' to left panel (panel 1) at (400, 313)
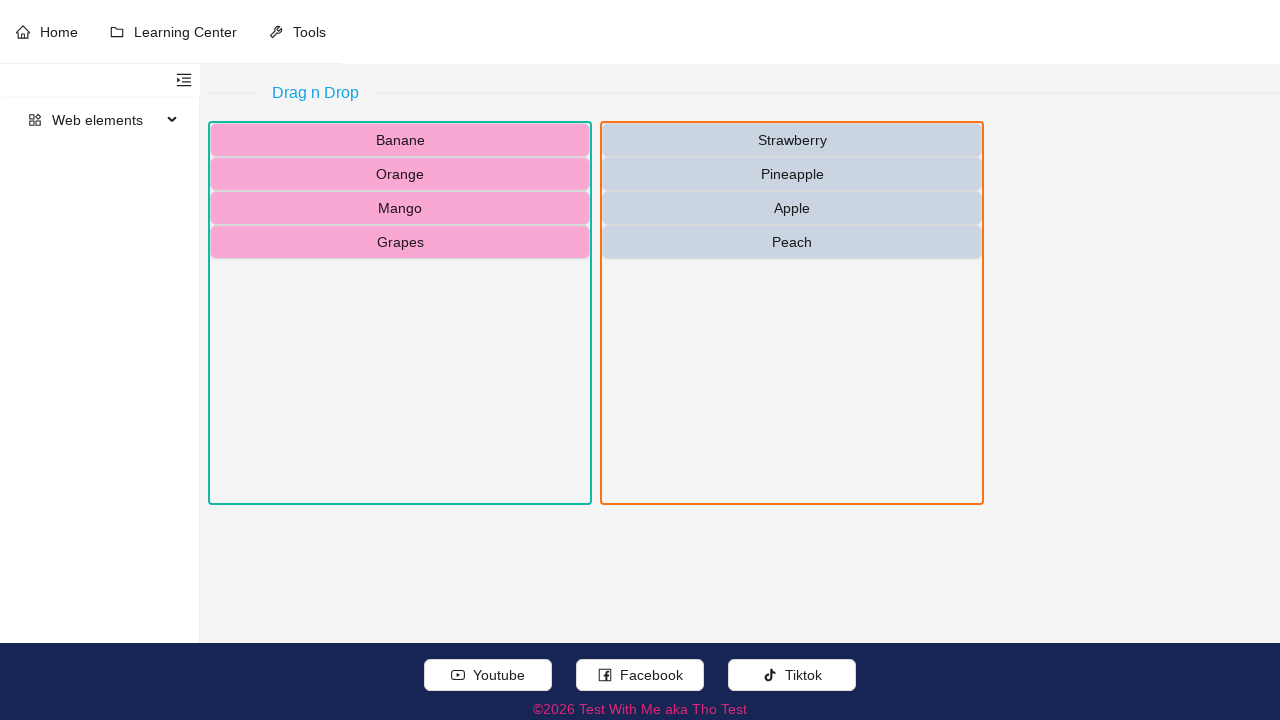

Verified left panel contents are loaded
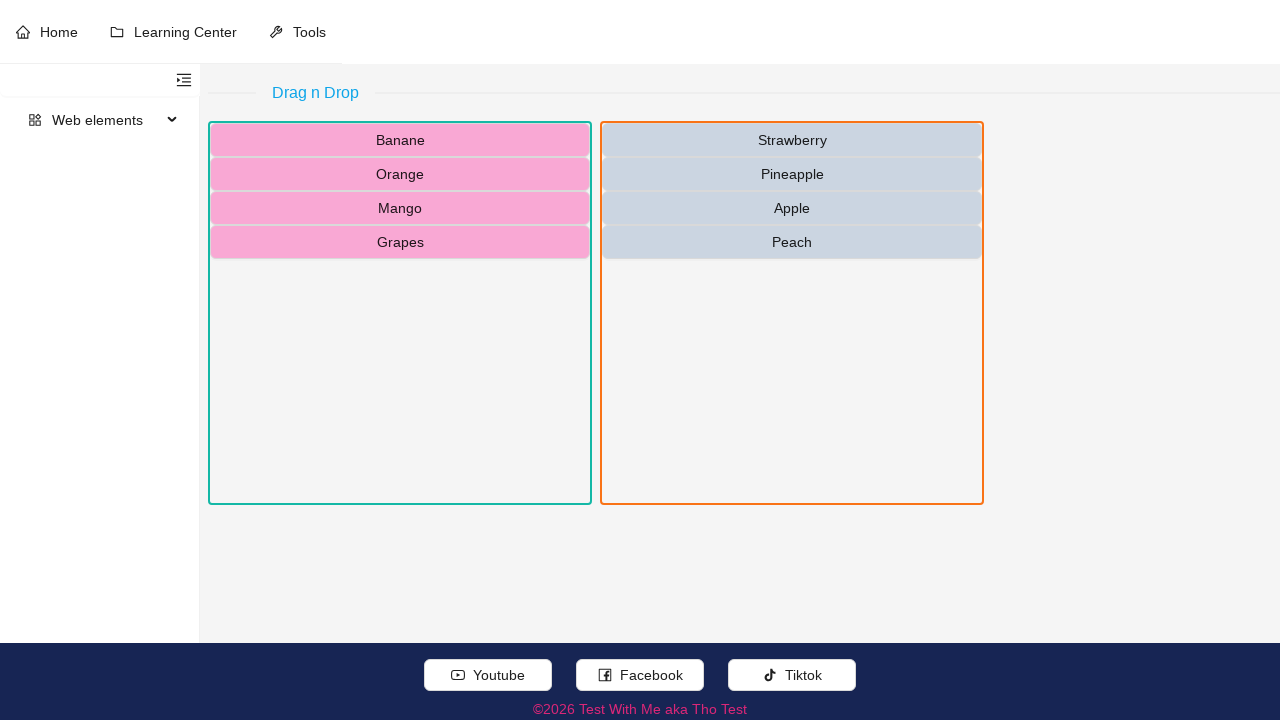

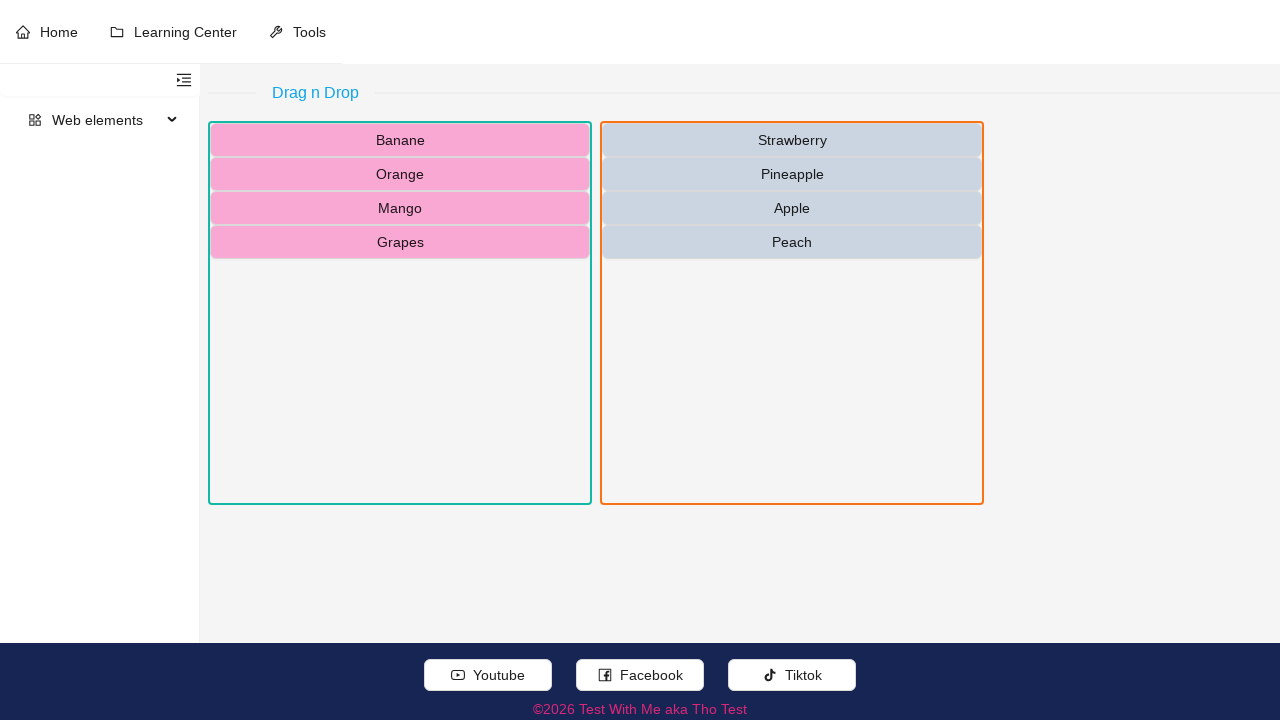